Tests dropdown selection and verifies the first selected option, then changes selection and verifies the dropdown has exactly 3 options

Starting URL: https://testcenter.techproeducation.com/index.php?page=dropdown

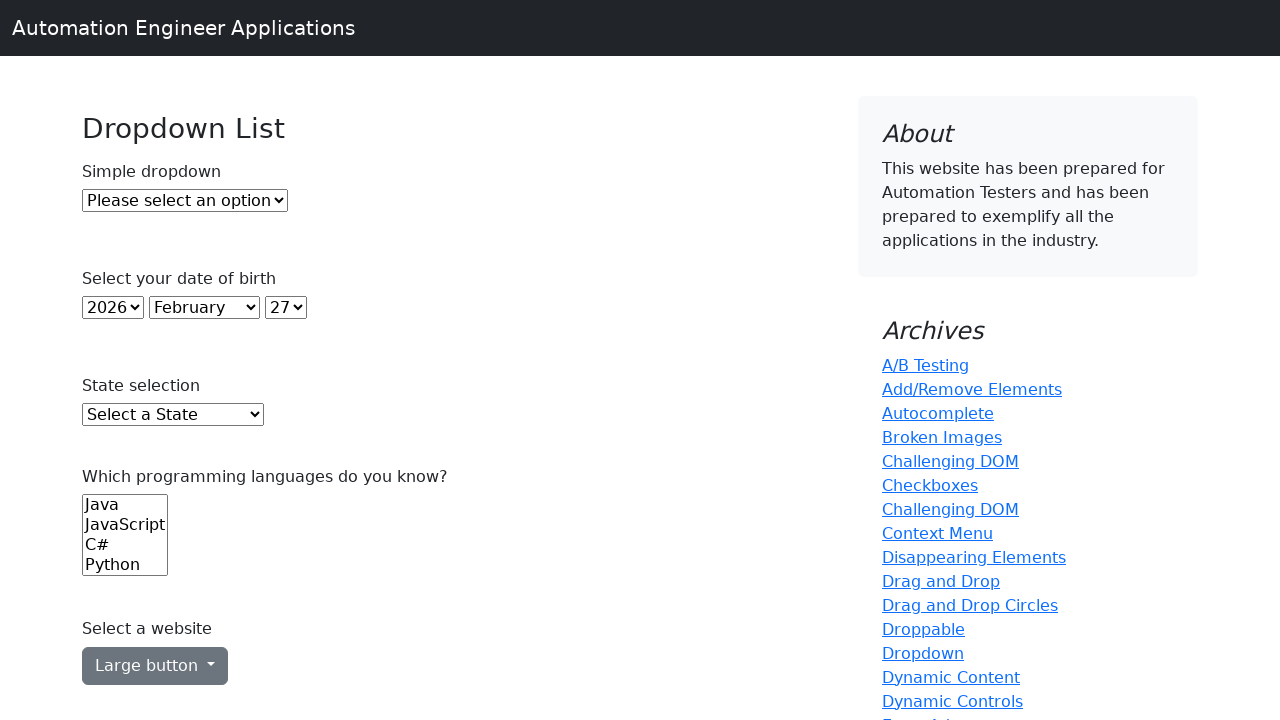

Waited for dropdown element to be present
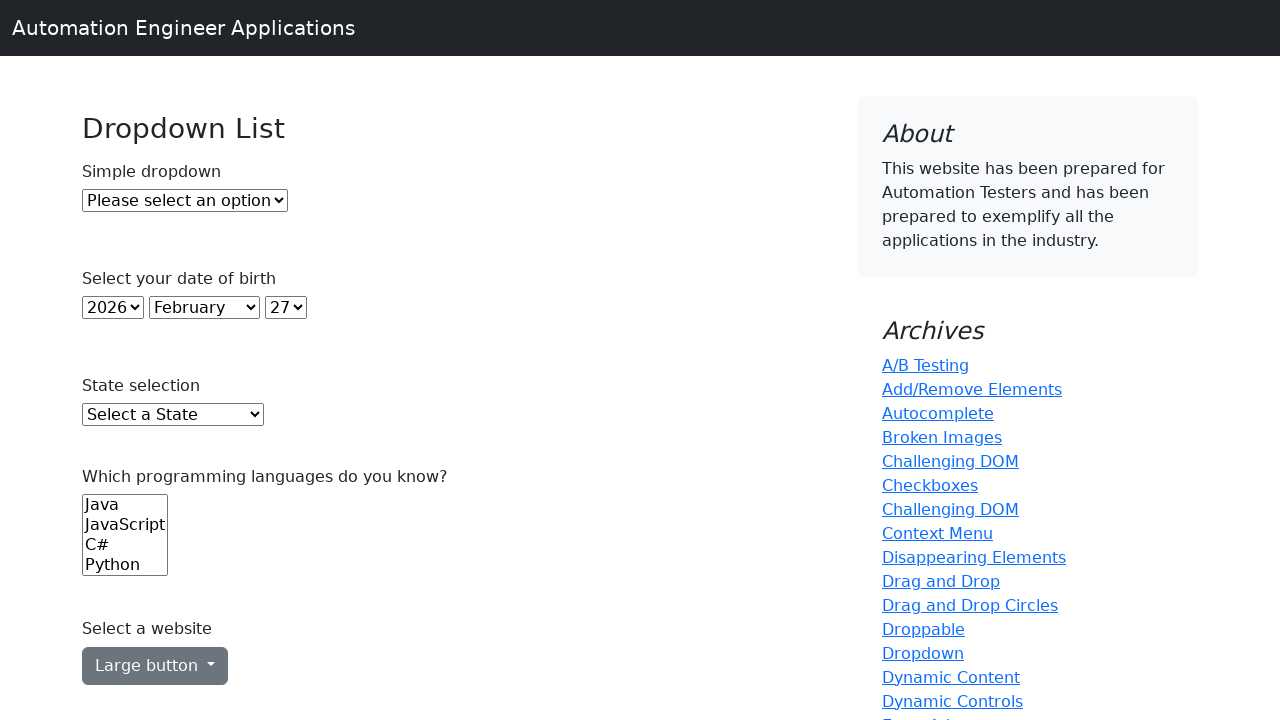

Selected option at index 2 from the dropdown on #dropdown
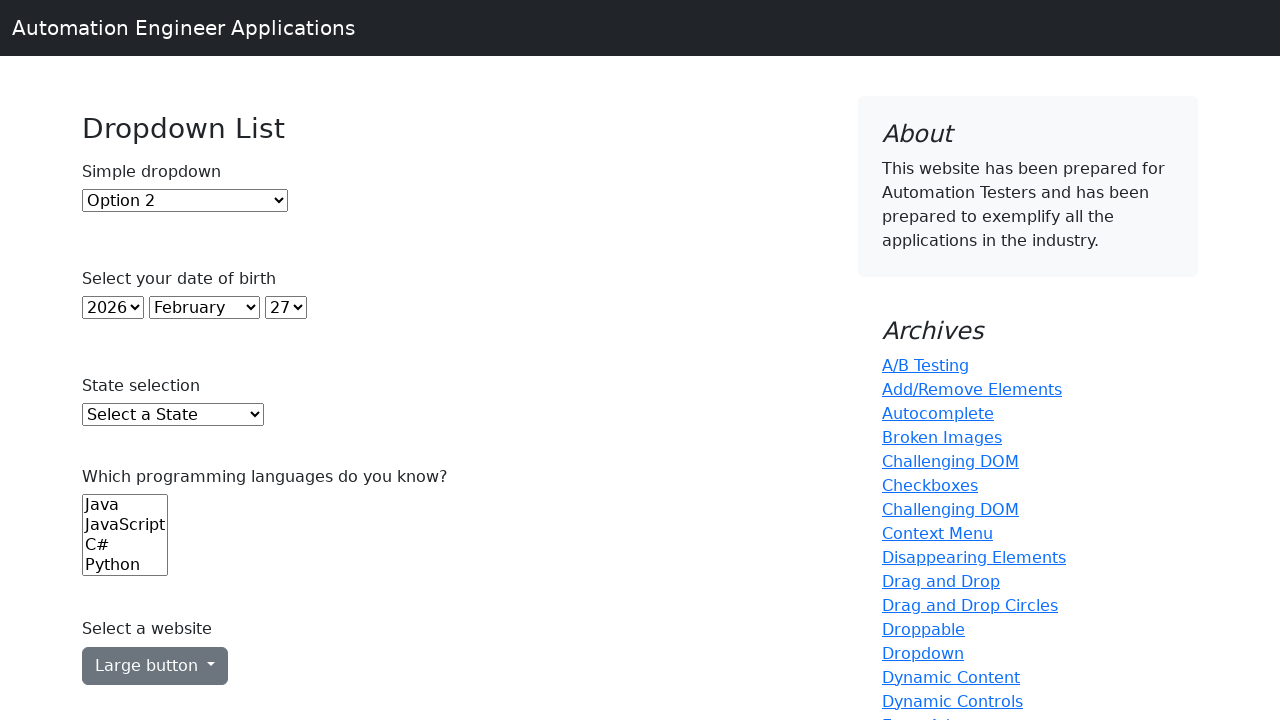

Located the dropdown element
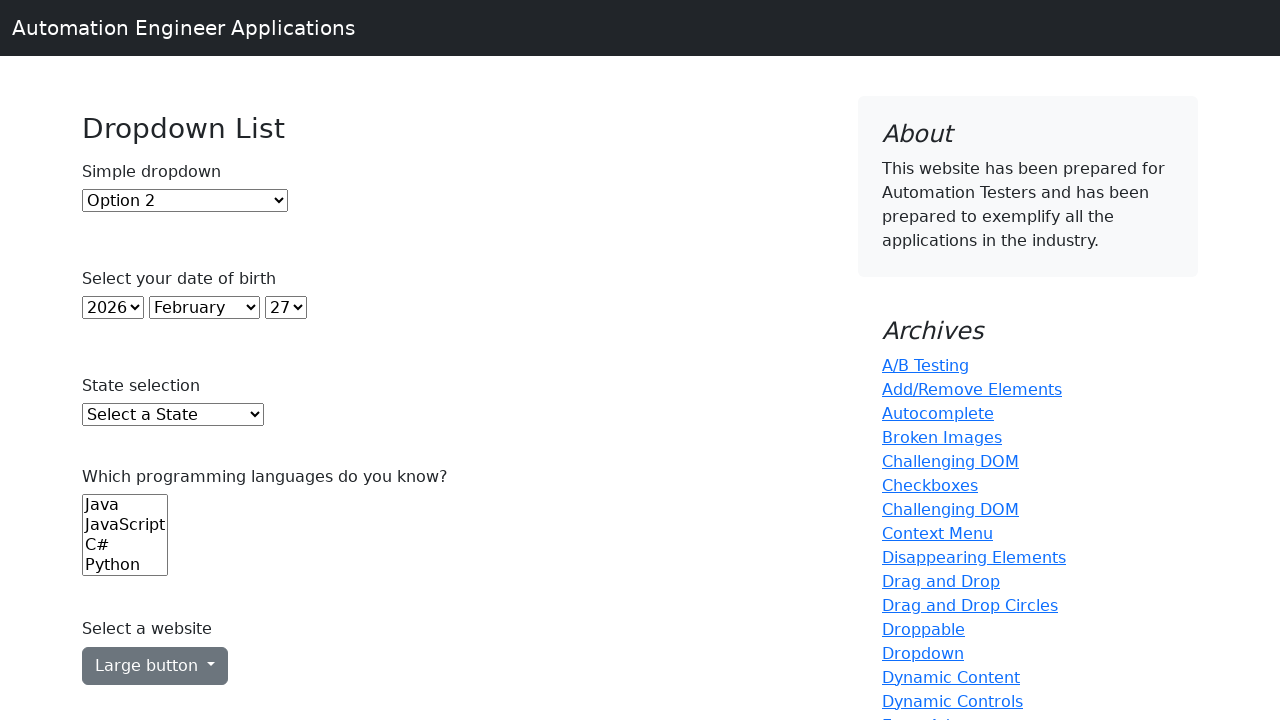

Counted dropdown options: 3 total
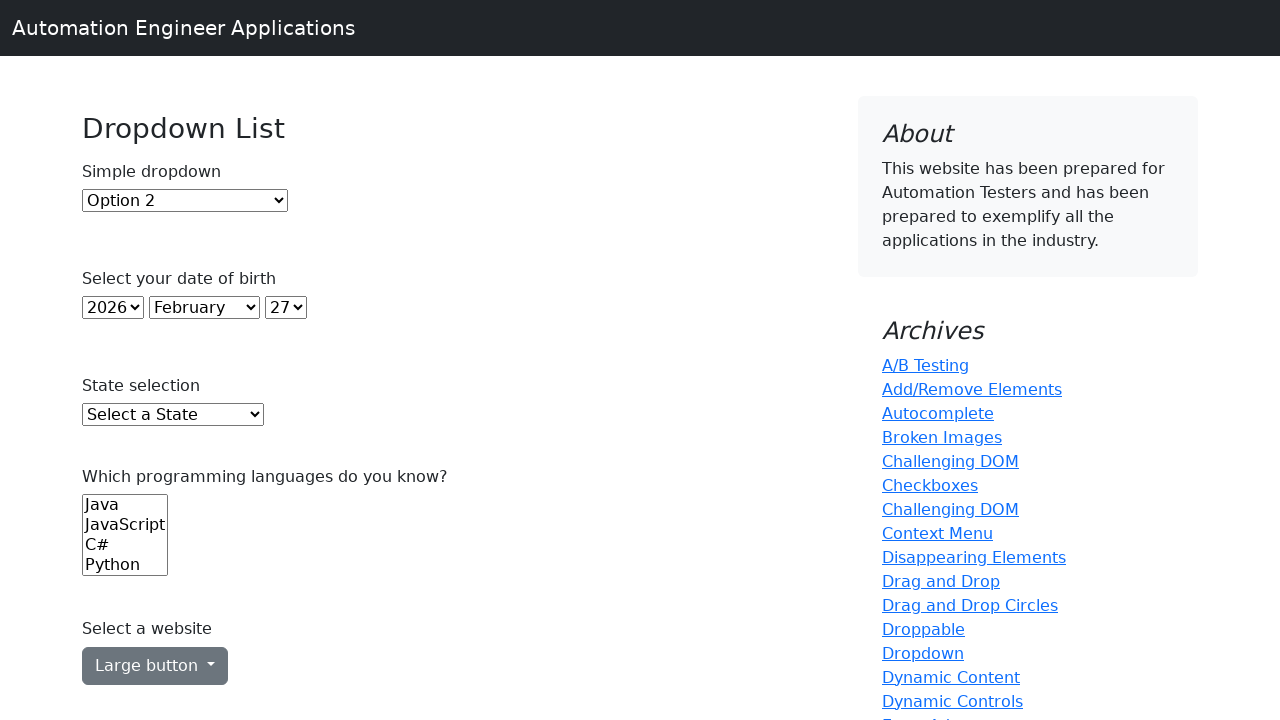

Verified dropdown has exactly 3 options
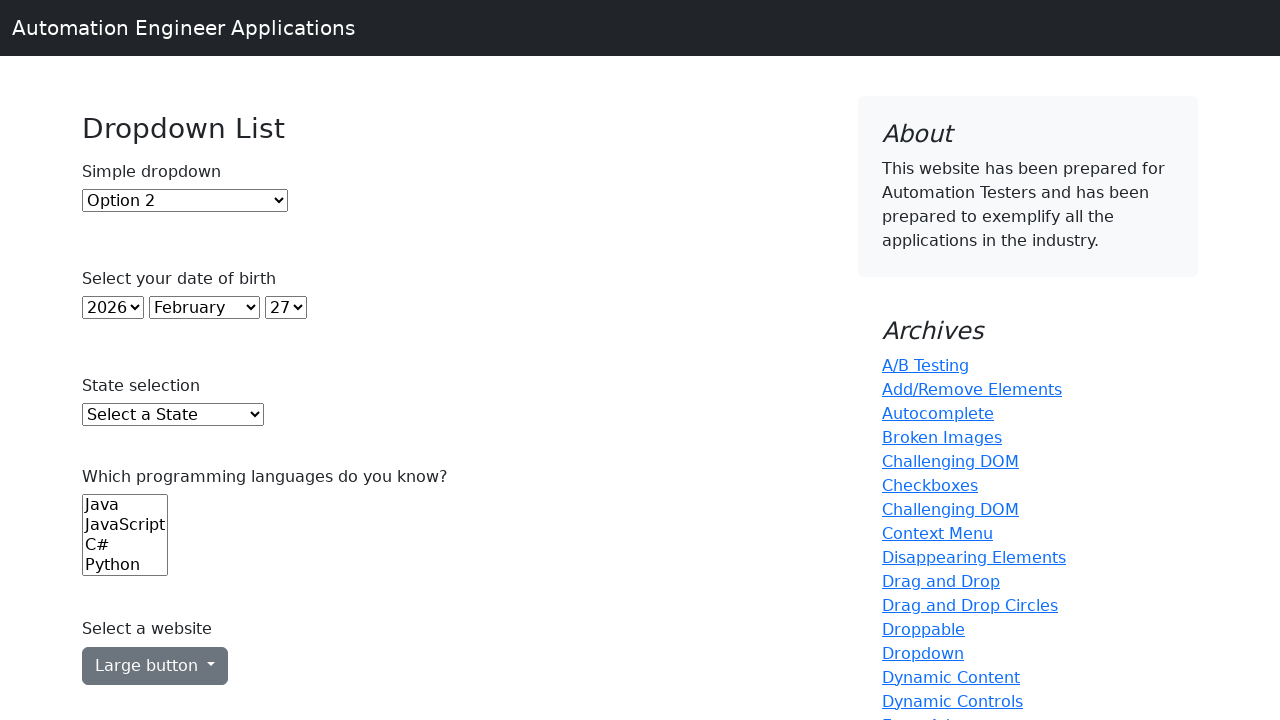

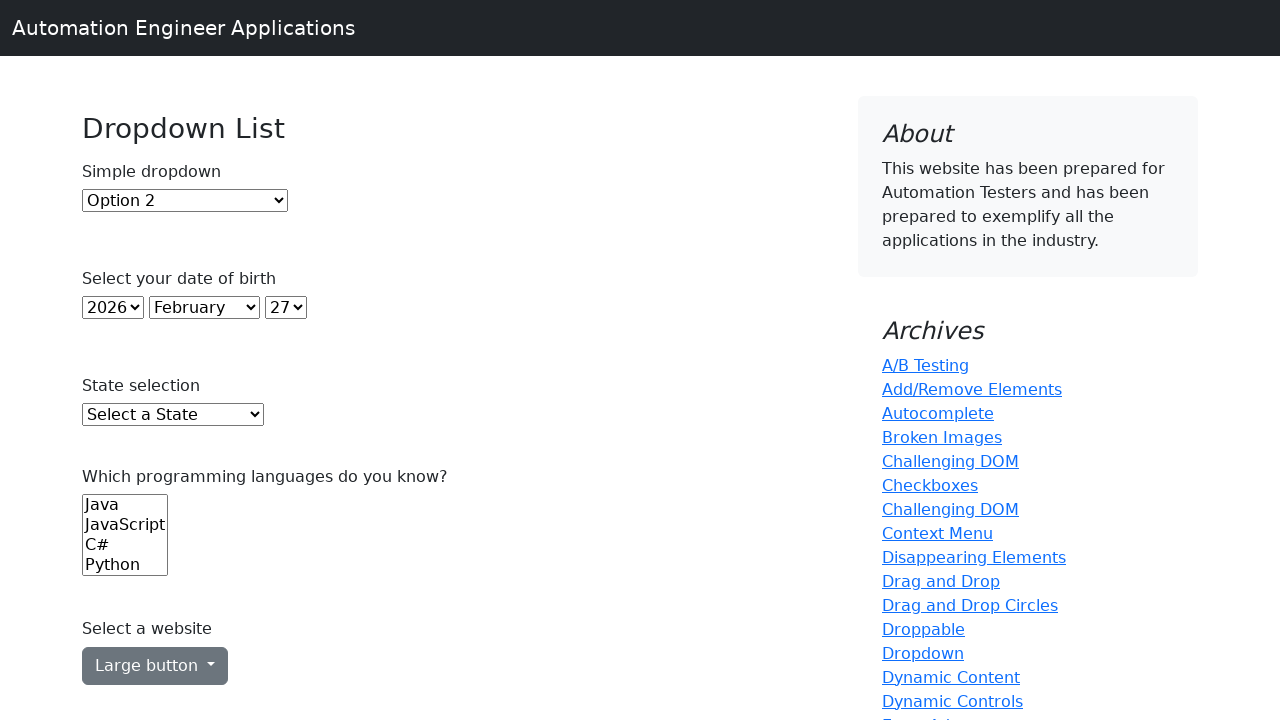